Navigates to a personal portfolio website and verifies the page loads successfully by checking page title and content are accessible.

Starting URL: https://rahulbordoloi.me

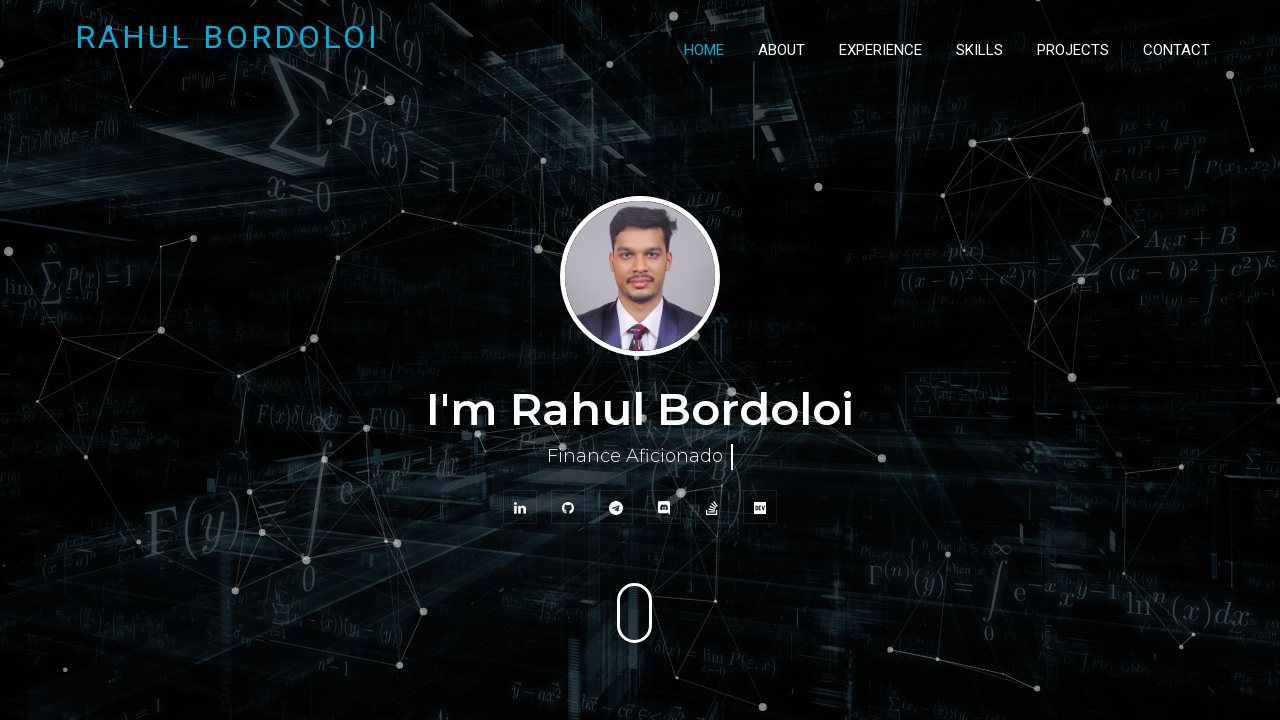

Waited for page to reach domcontentloaded state
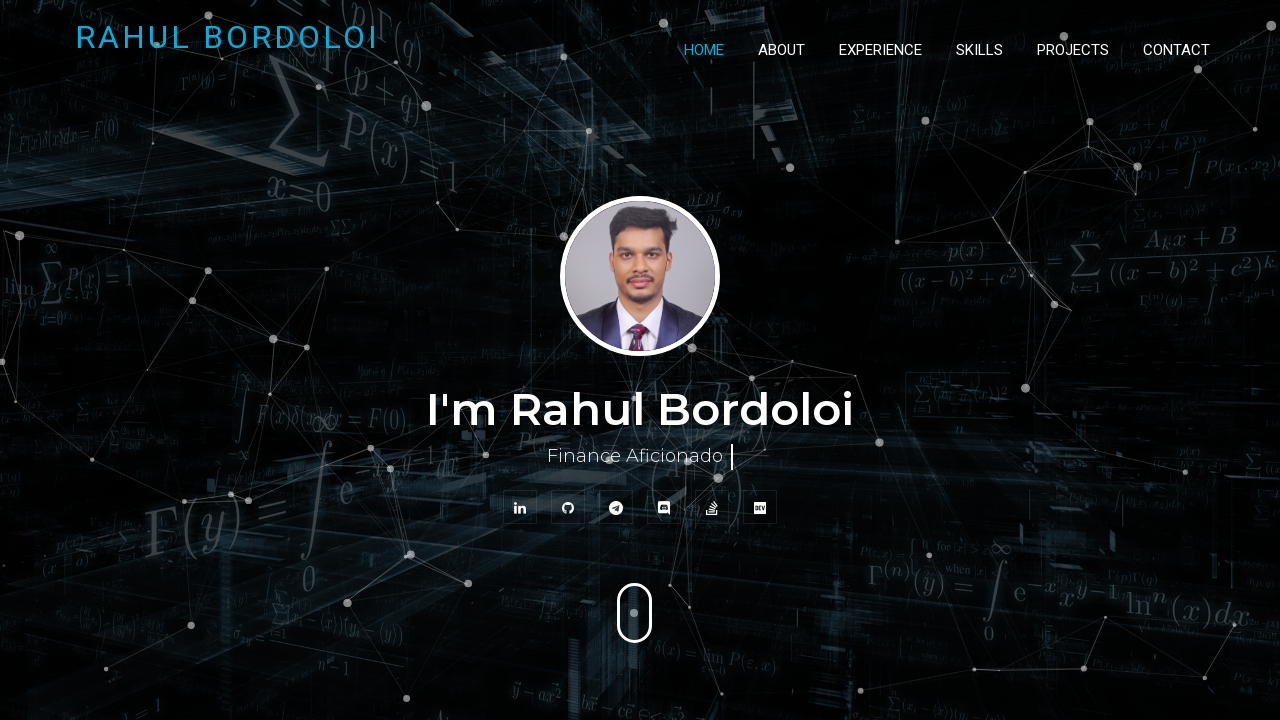

Verified page title exists and is not None
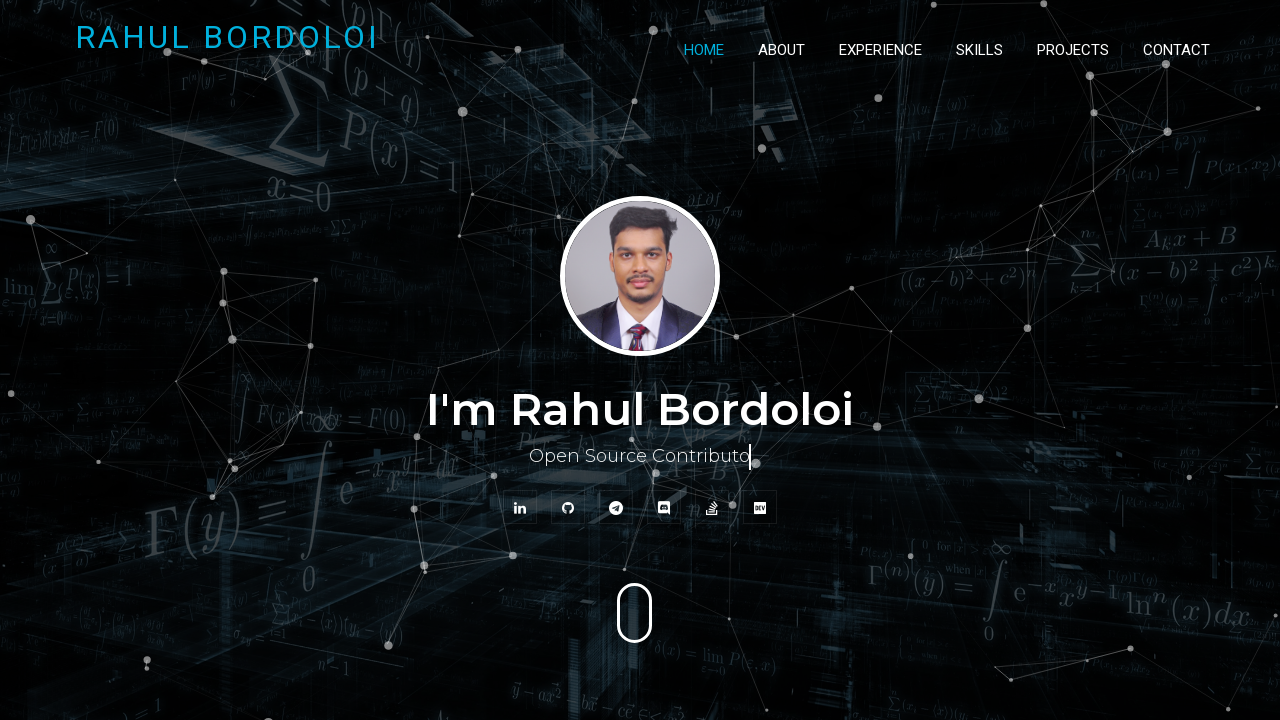

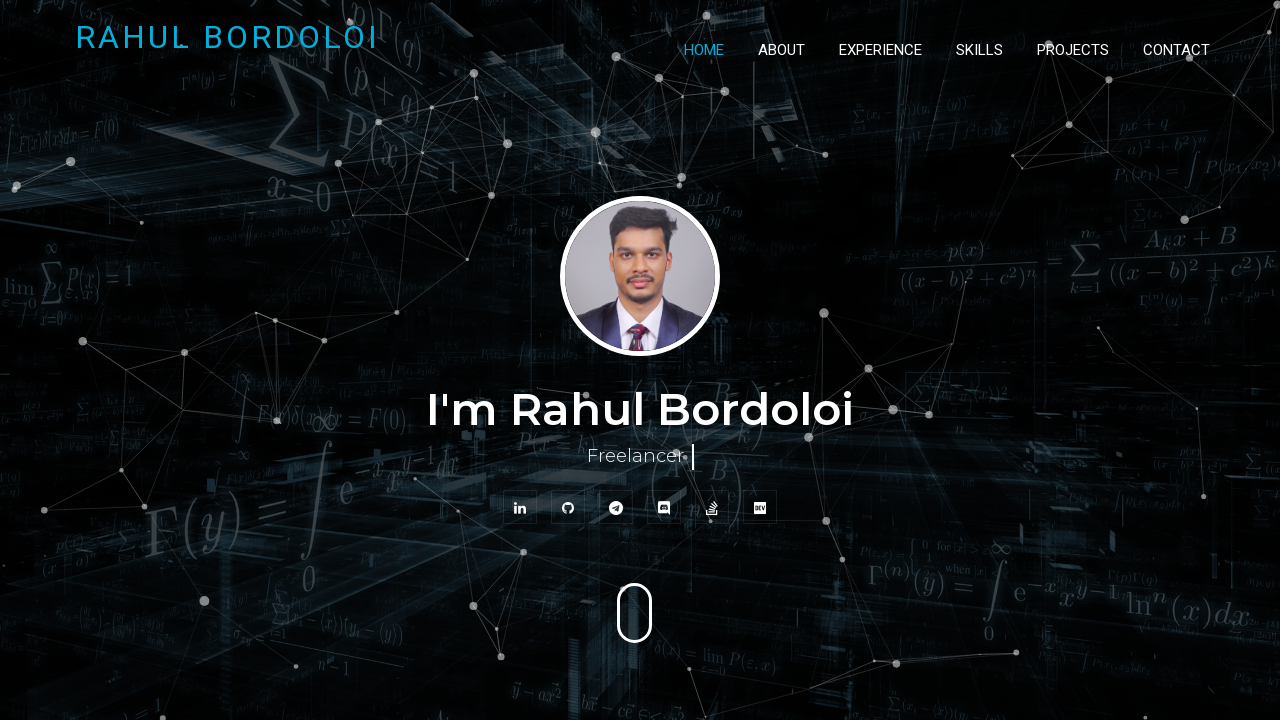